Clicks on the letter G link and verifies the languages list loads

Starting URL: https://www.99-bottles-of-beer.net/abc.html

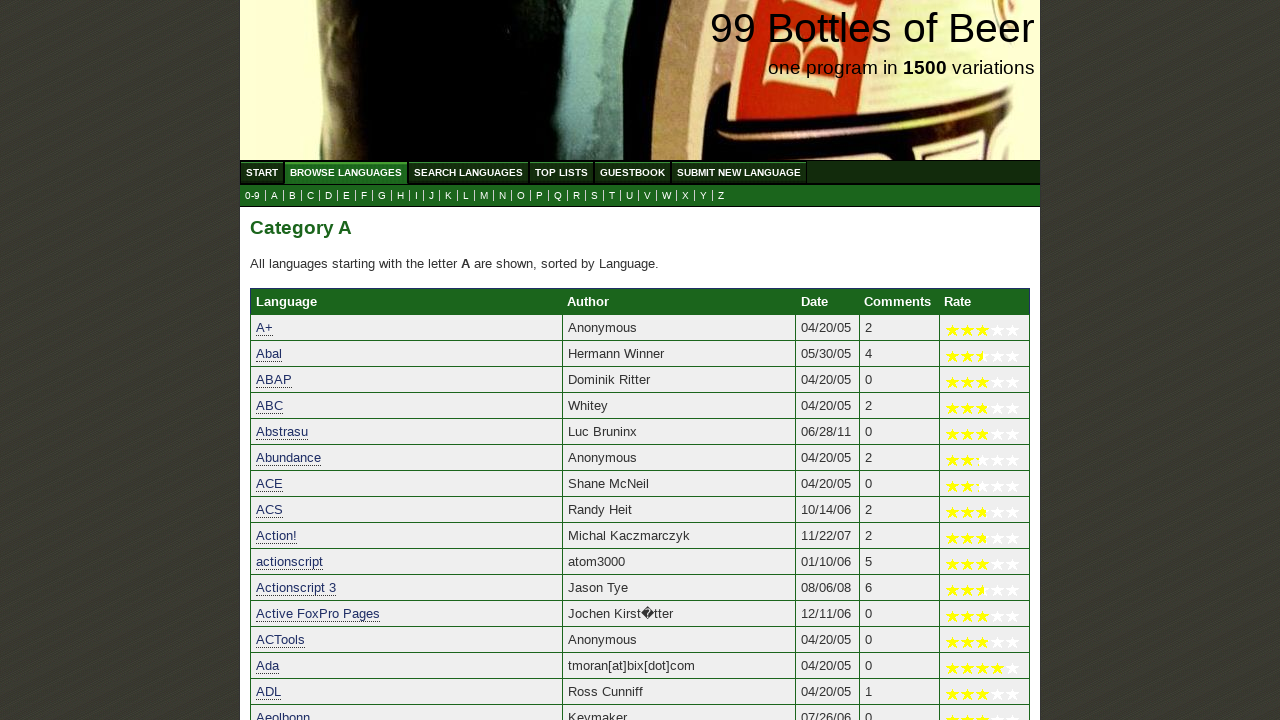

Clicked on the letter G link at (382, 196) on a[href='g.html']
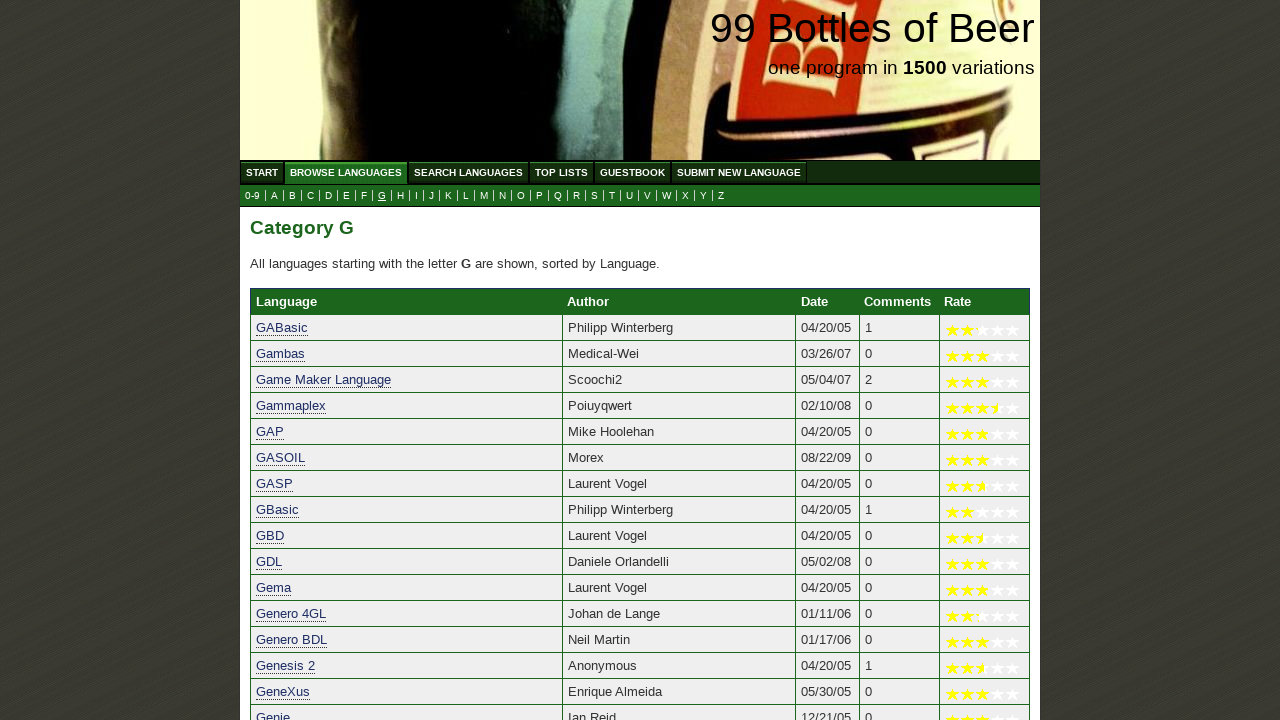

Languages list loaded for letter G
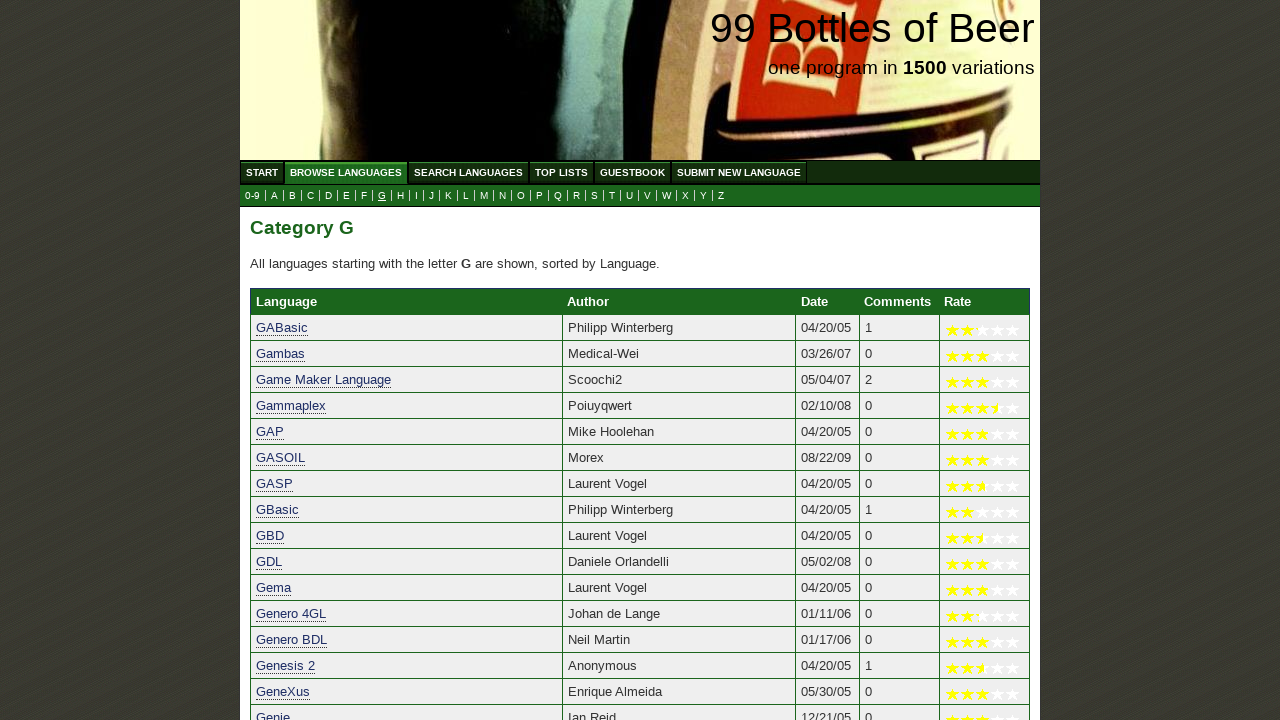

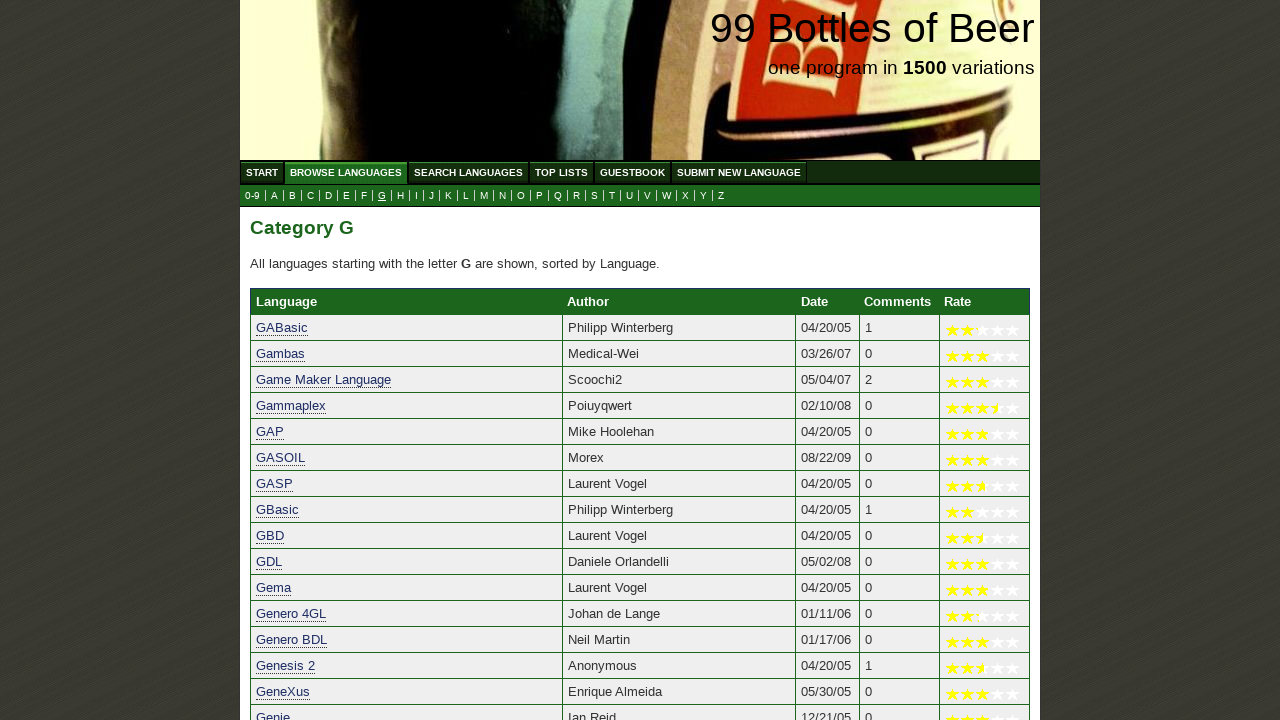